Tests search functionality on ASOS by searching for "skirt" and verifying results

Starting URL: https://www.asos.com/us/

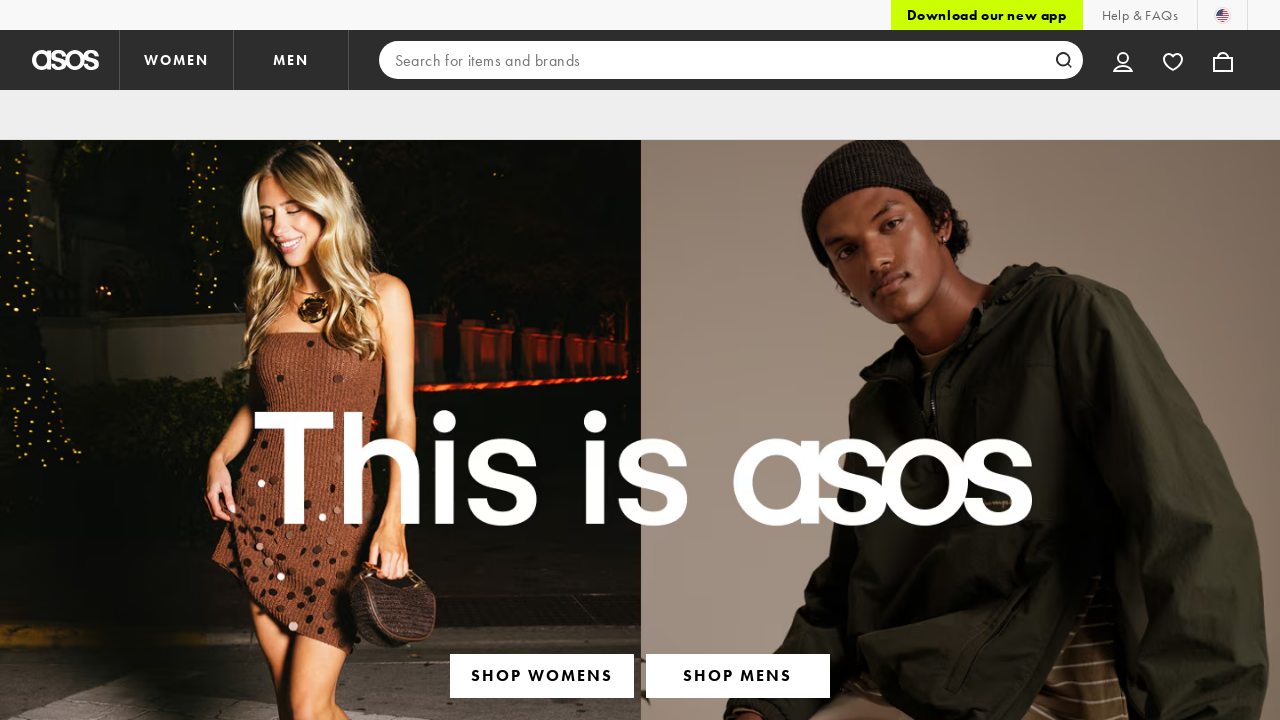

Filled search bar with 'skirt' on input[type='search']
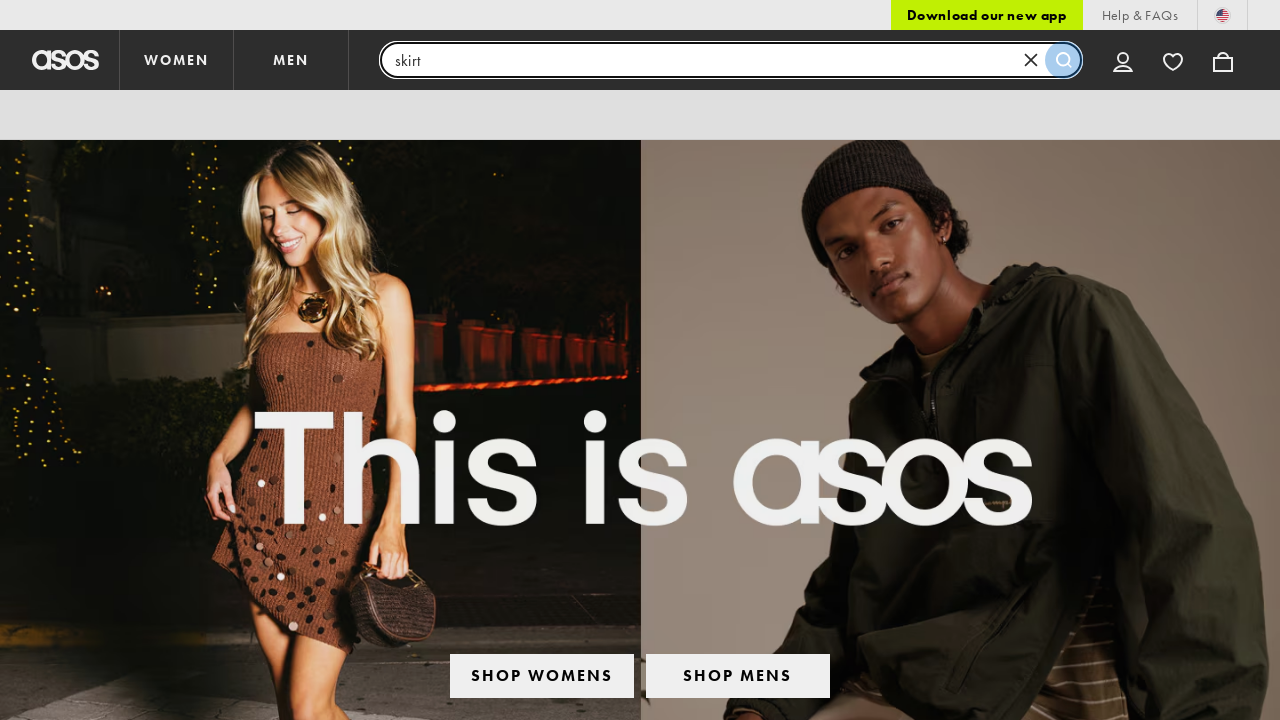

Pressed Enter to submit search query on input[type='search']
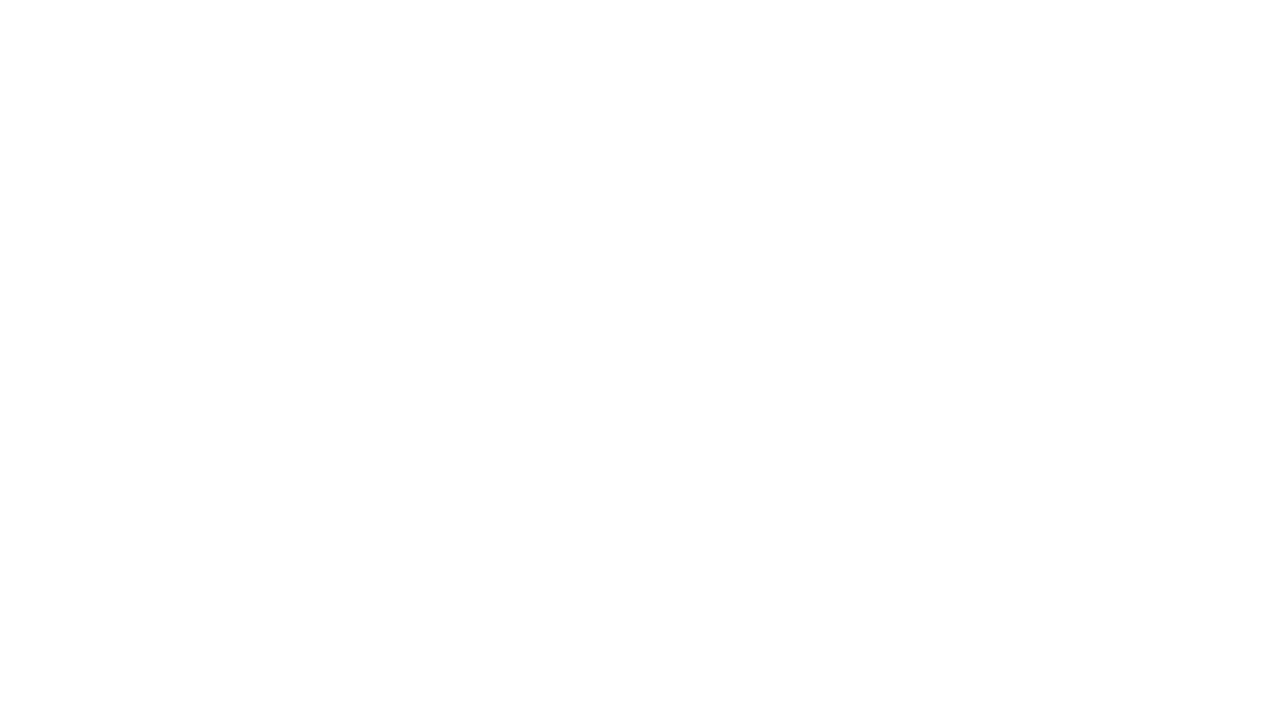

Search results loaded and verified with 'skirt' text present
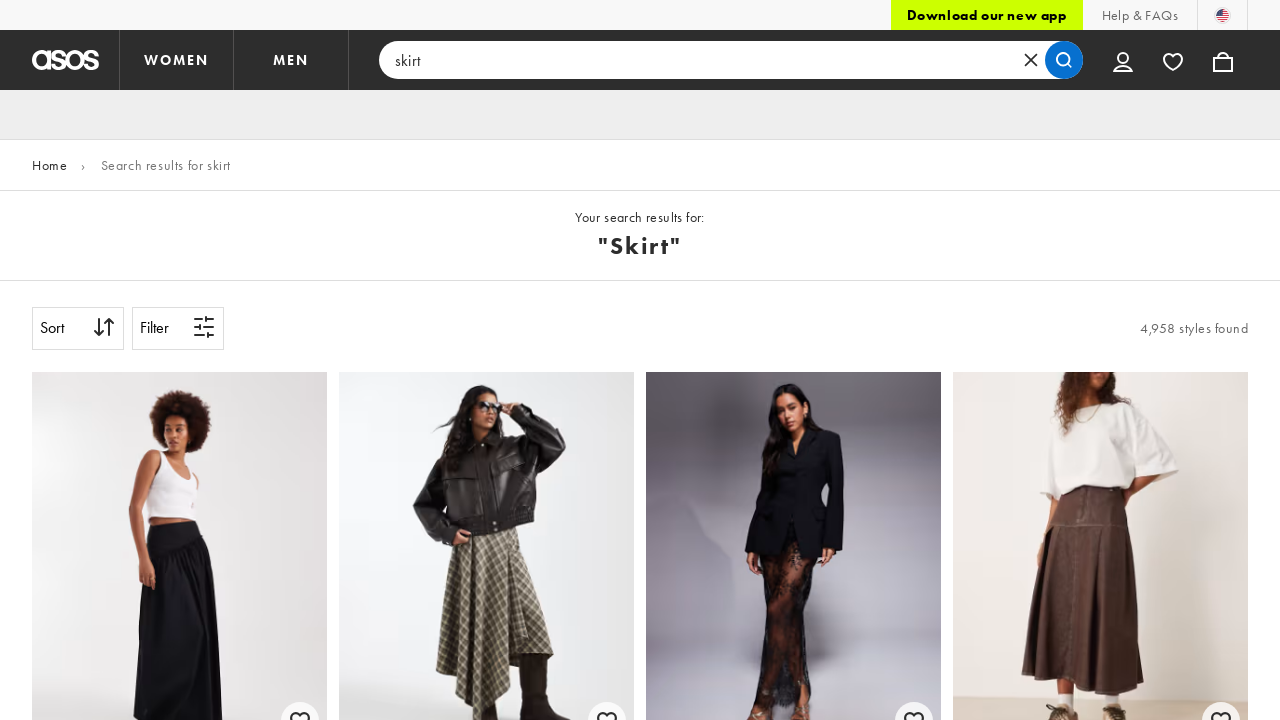

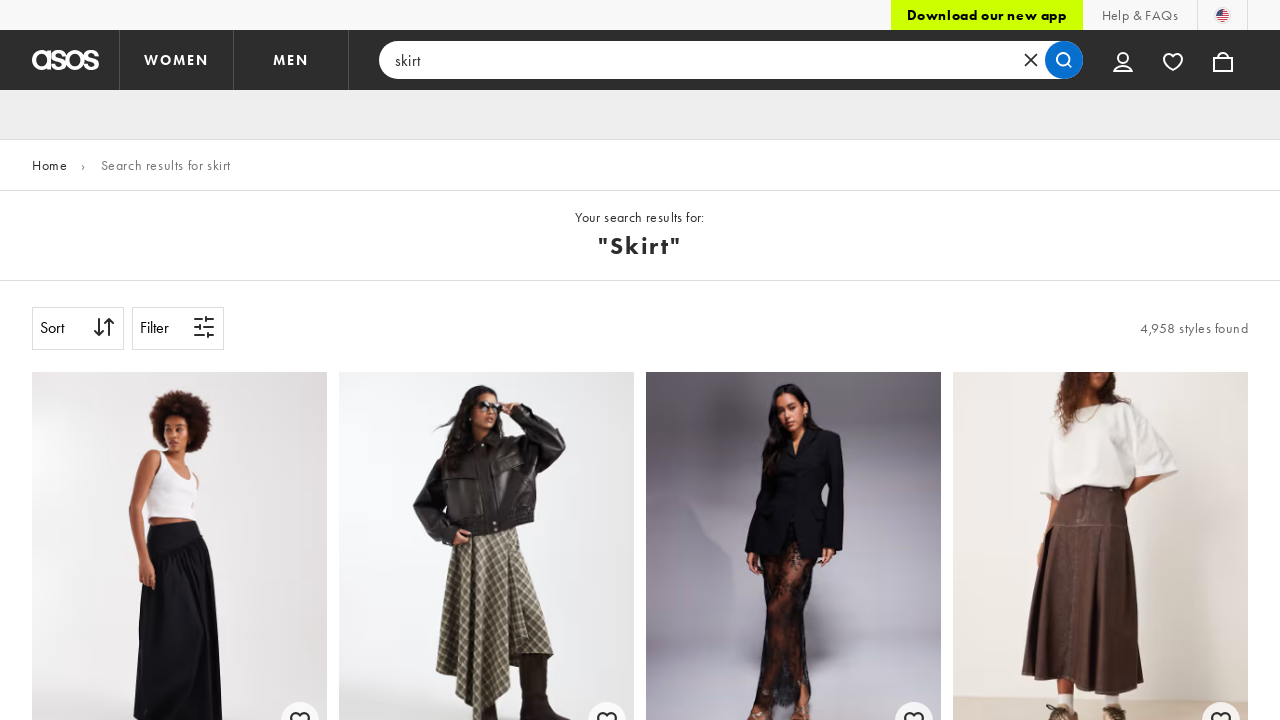